Tests simple JavaScript alert by clicking the alert button and accepting the alert dialog

Starting URL: https://the-internet.herokuapp.com/javascript_alerts

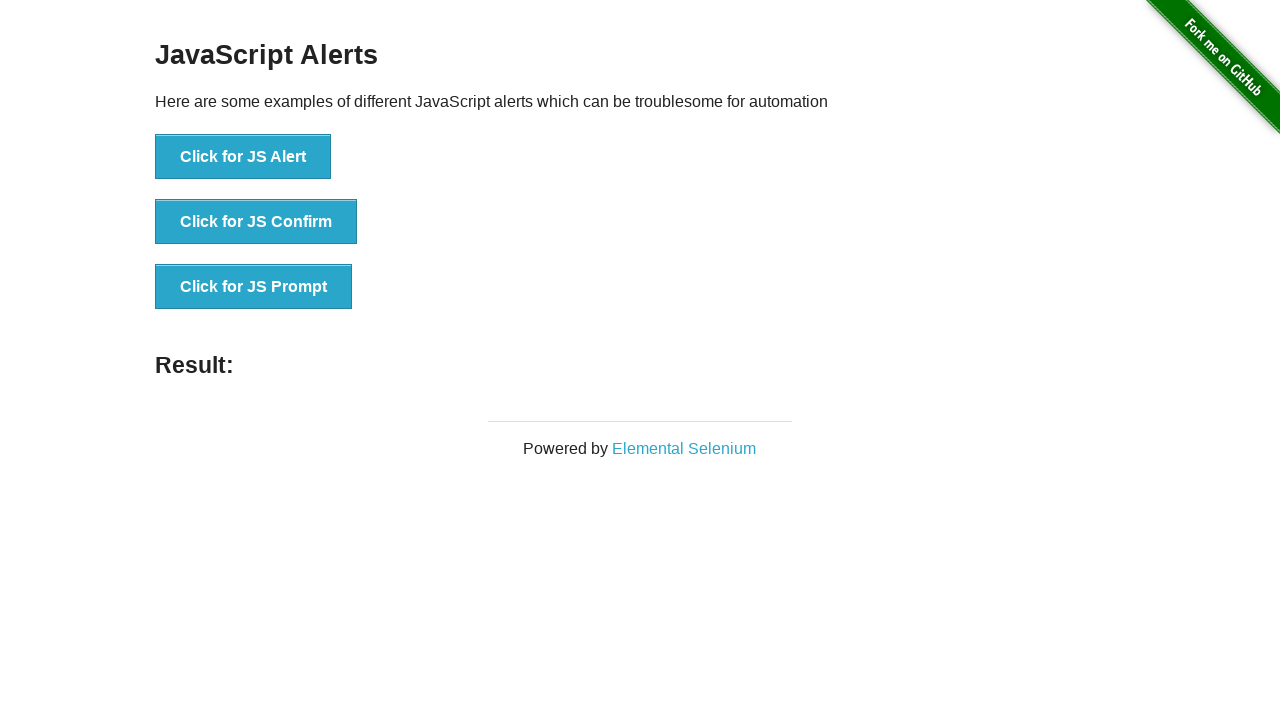

Clicked the 'Click for JS Alert' button at (243, 157) on xpath=//button[text()='Click for JS Alert']
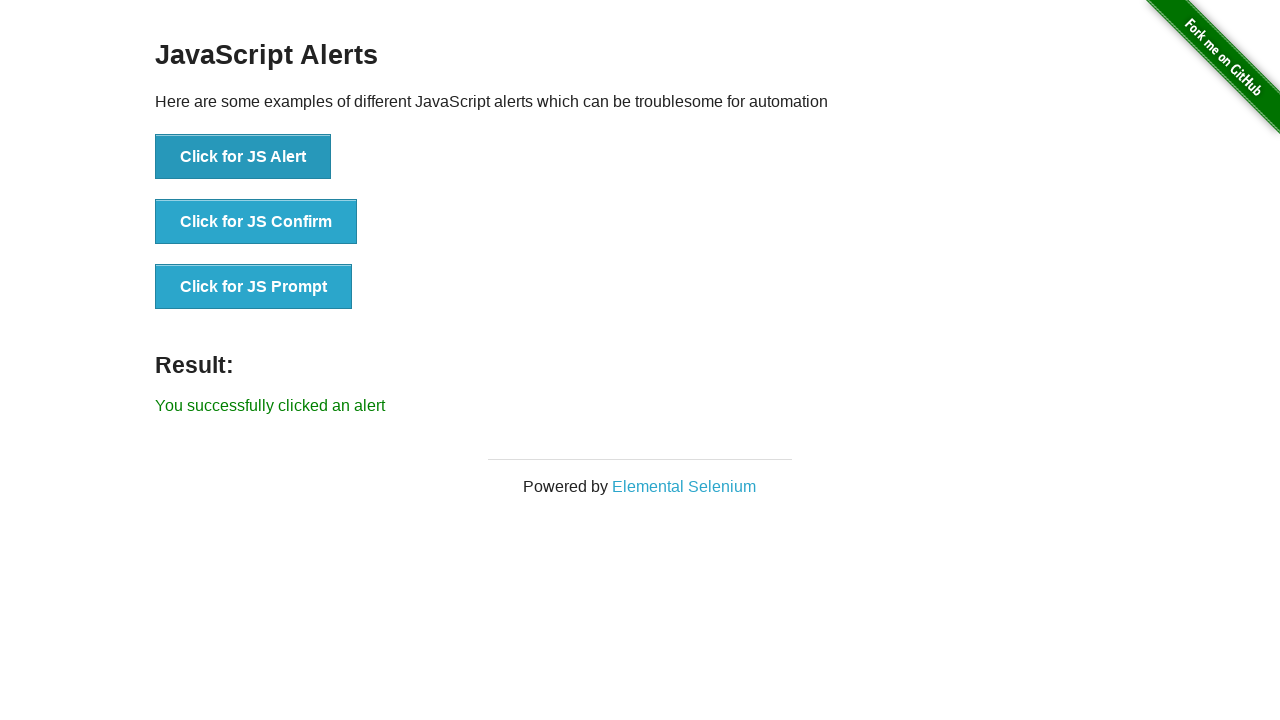

Set up dialog handler to accept alert
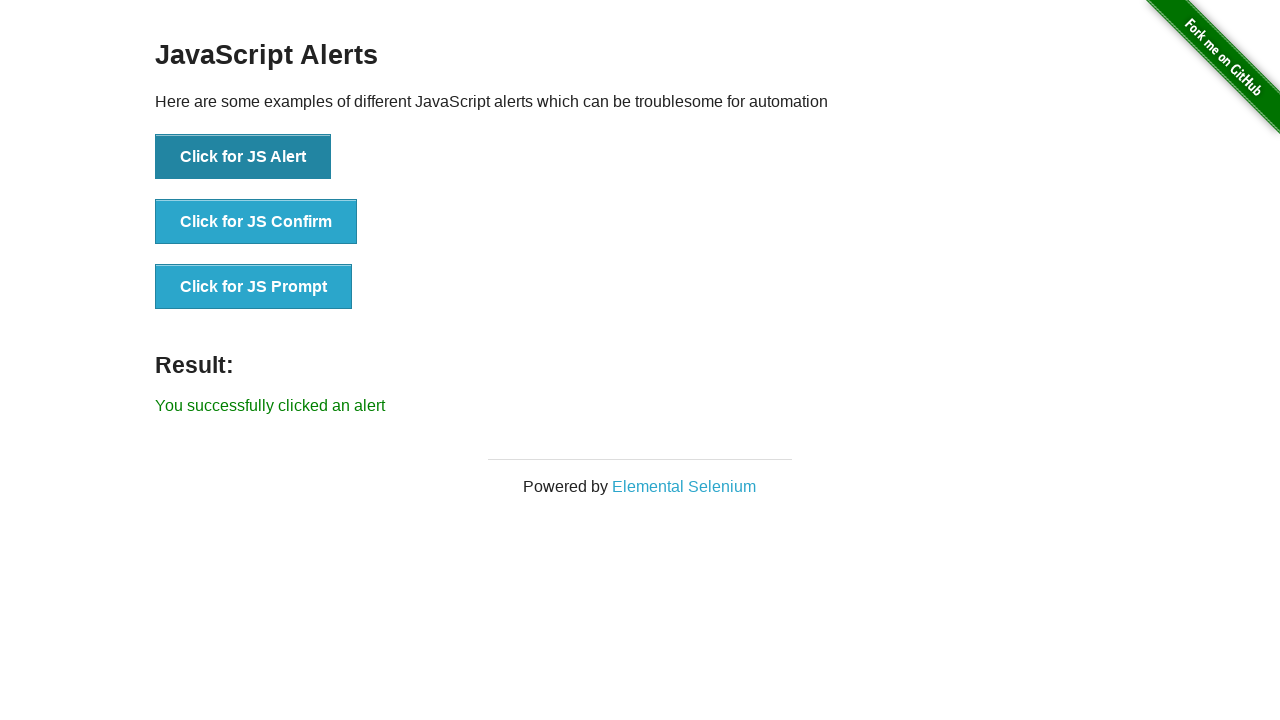

Alert was accepted and result message appeared
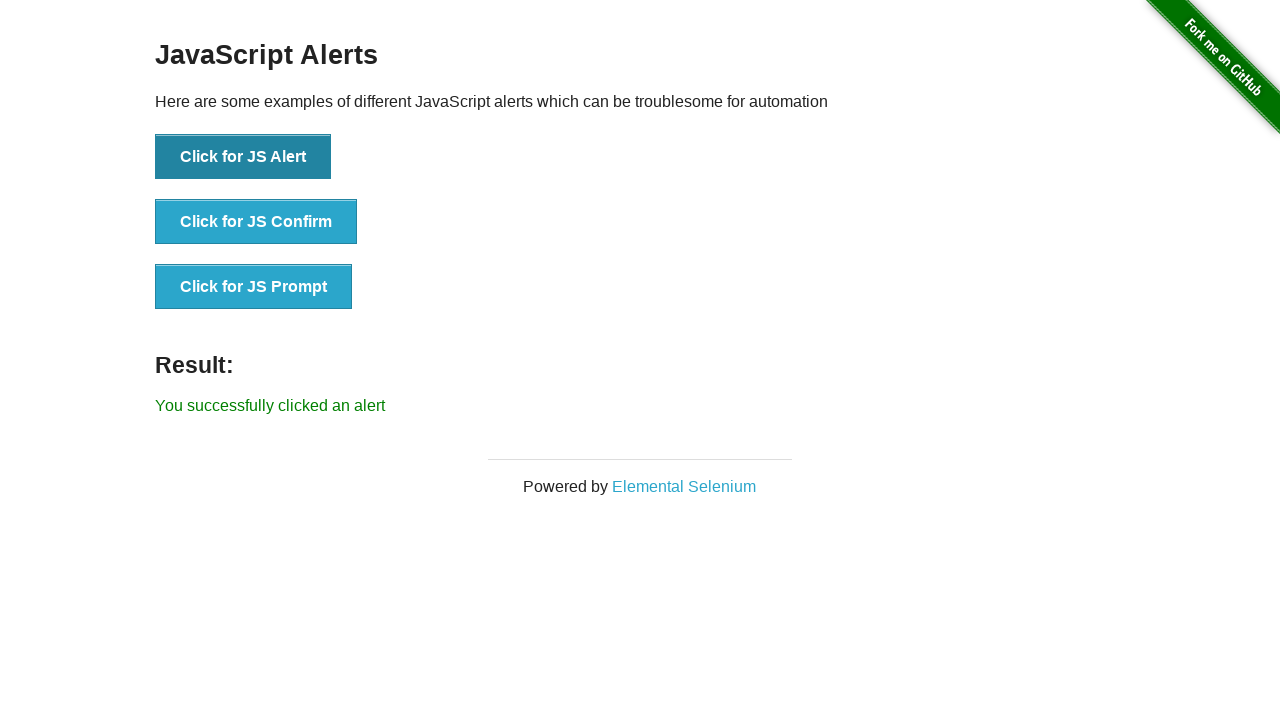

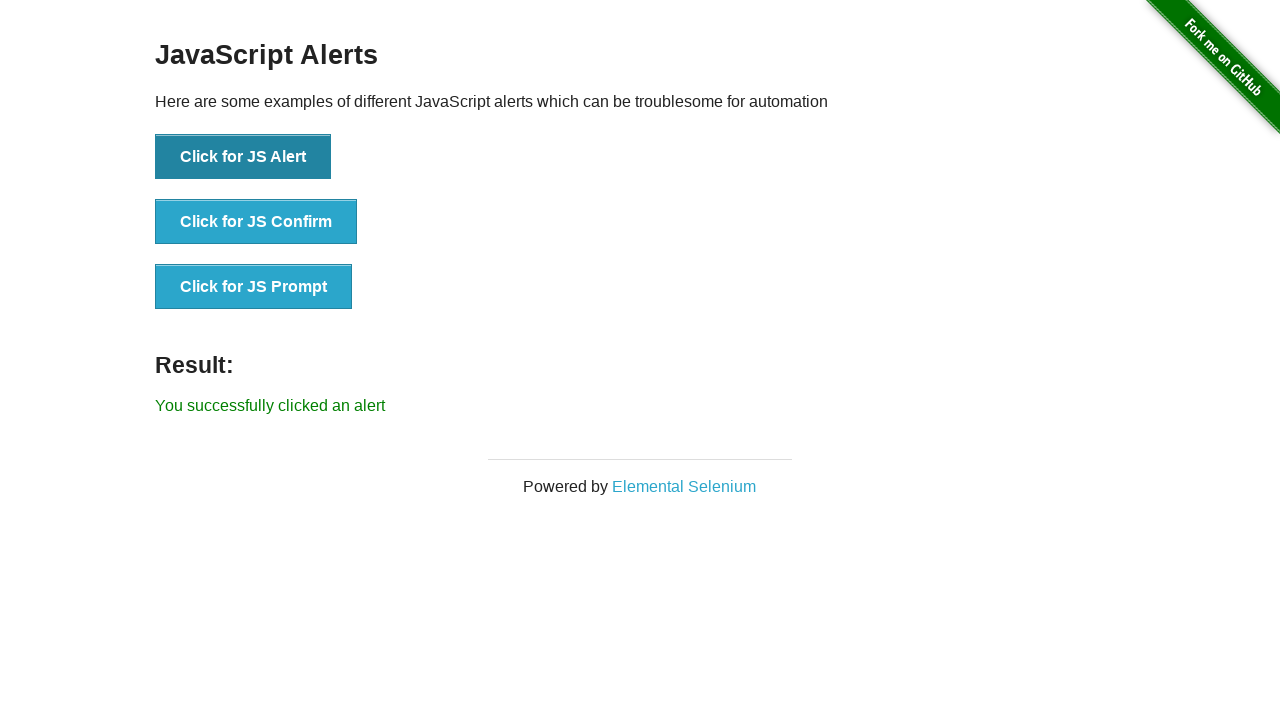